Tests clicking a button with a dynamic ID three times on the UI Testing Playground to verify that elements without stable IDs can still be interacted with using CSS selectors.

Starting URL: http://uitestingplayground.com/dynamicid

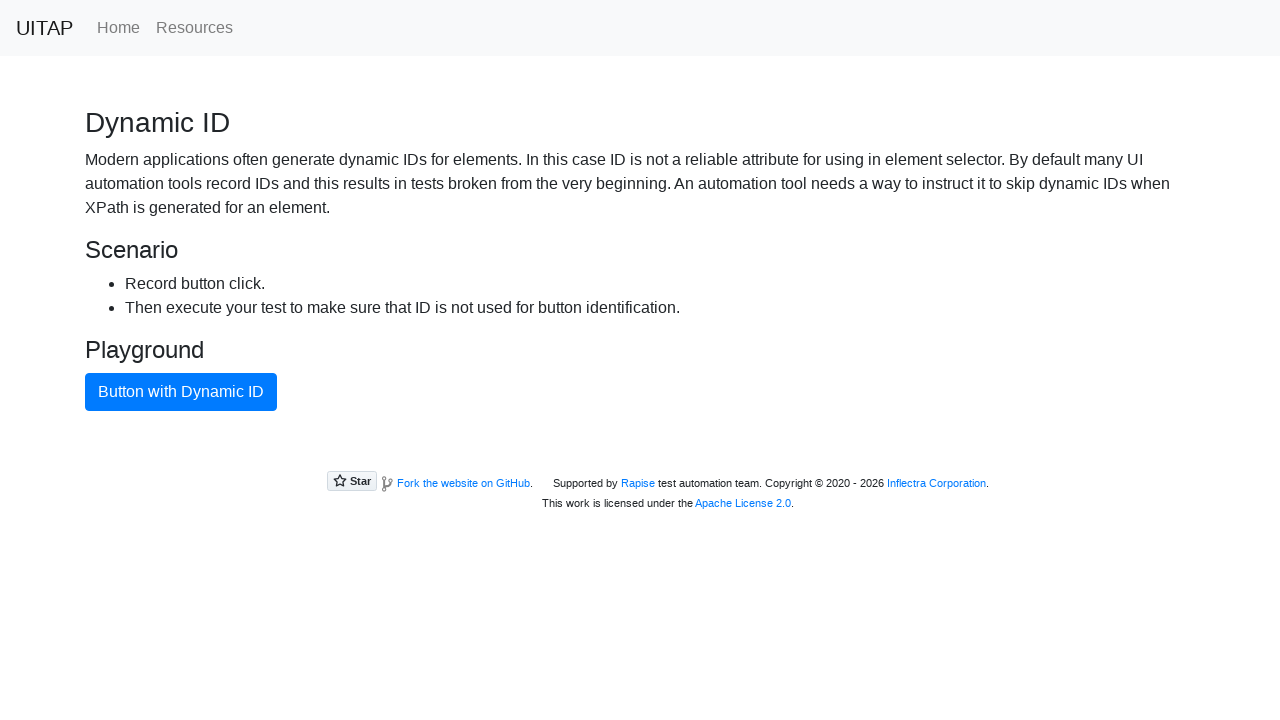

Navigated to UI Testing Playground dynamic ID page
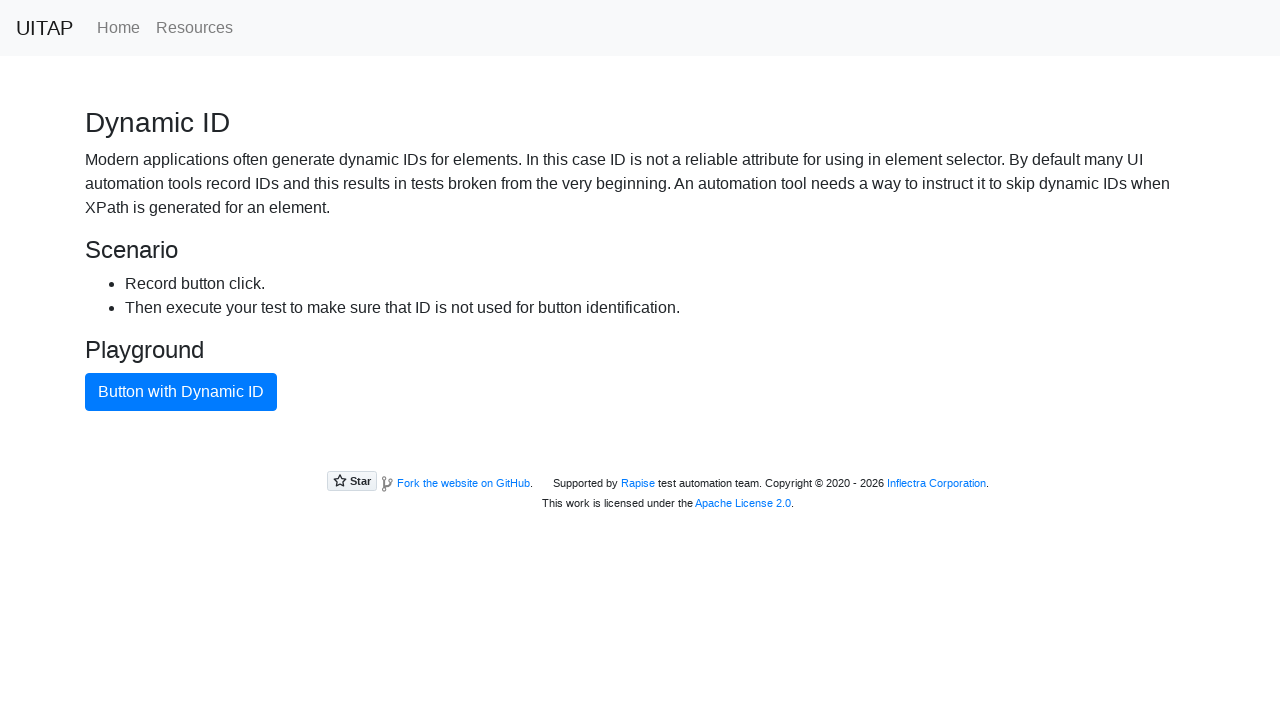

Clicked button with dynamic ID using CSS selector (click 1 of 3) at (181, 392) on button.btn.btn-primary
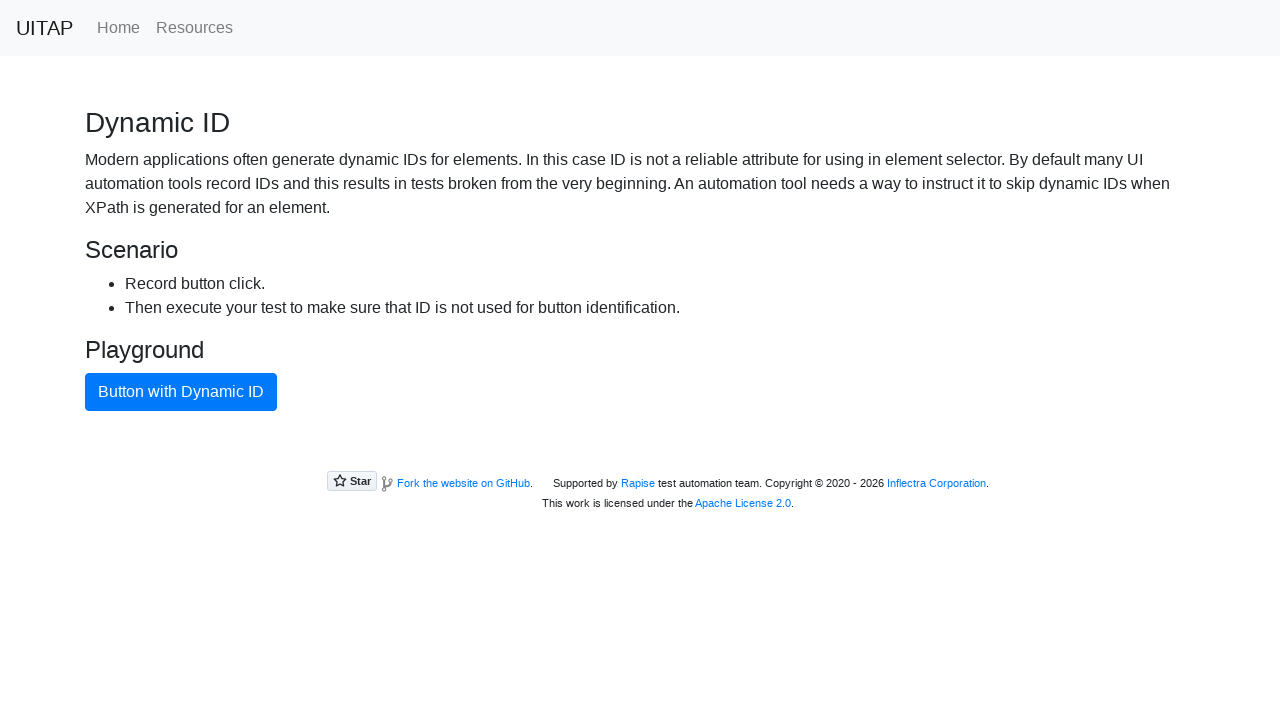

Clicked button with dynamic ID using CSS selector (click 2 of 3) at (181, 392) on button.btn.btn-primary
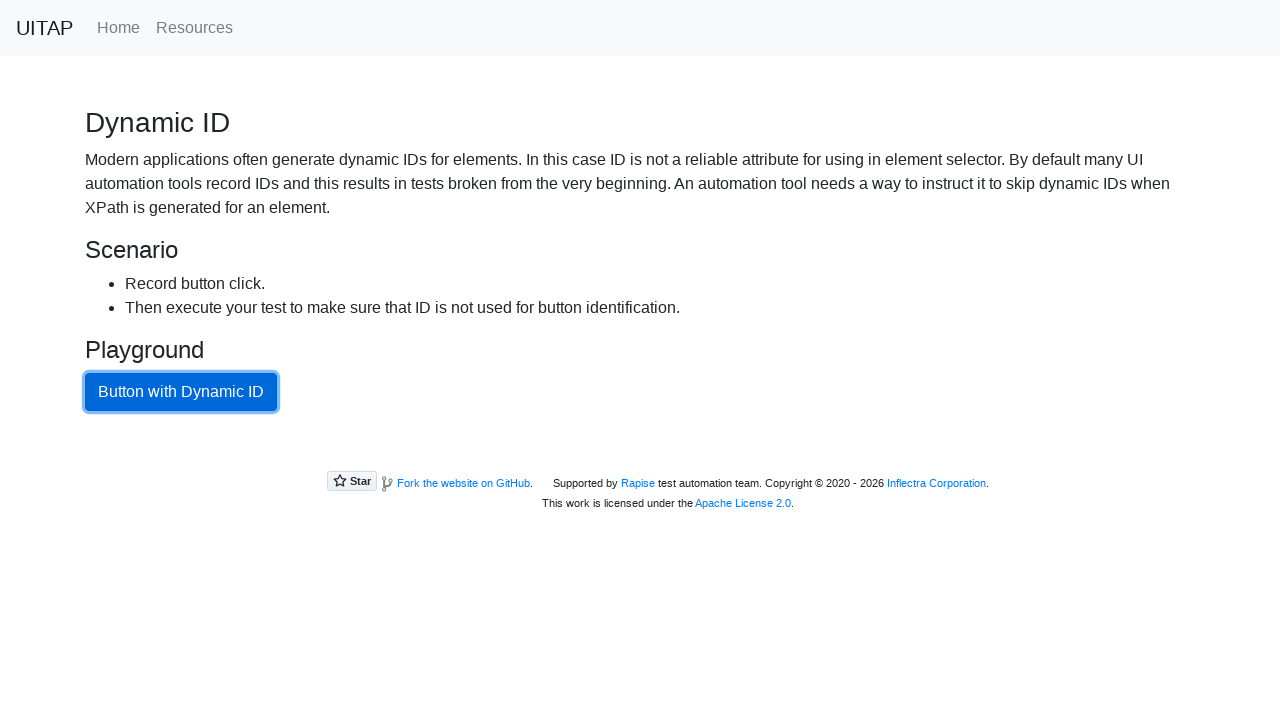

Clicked button with dynamic ID using CSS selector (click 3 of 3) at (181, 392) on button.btn.btn-primary
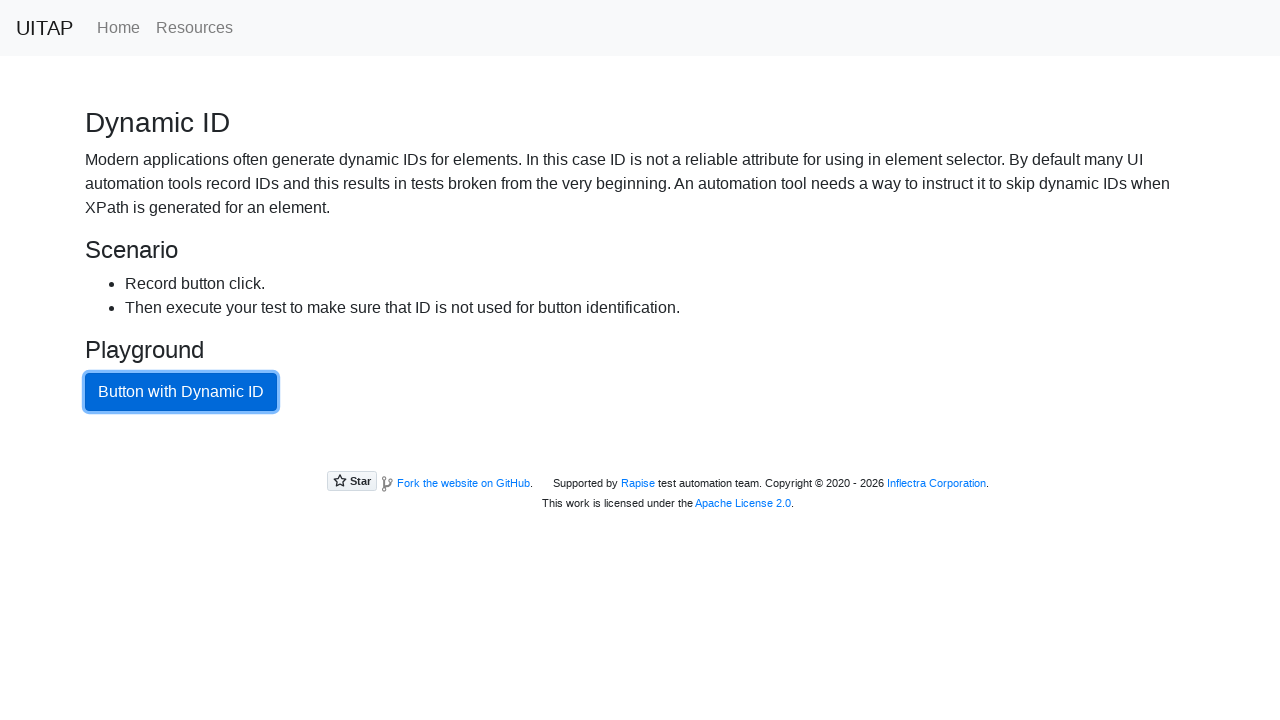

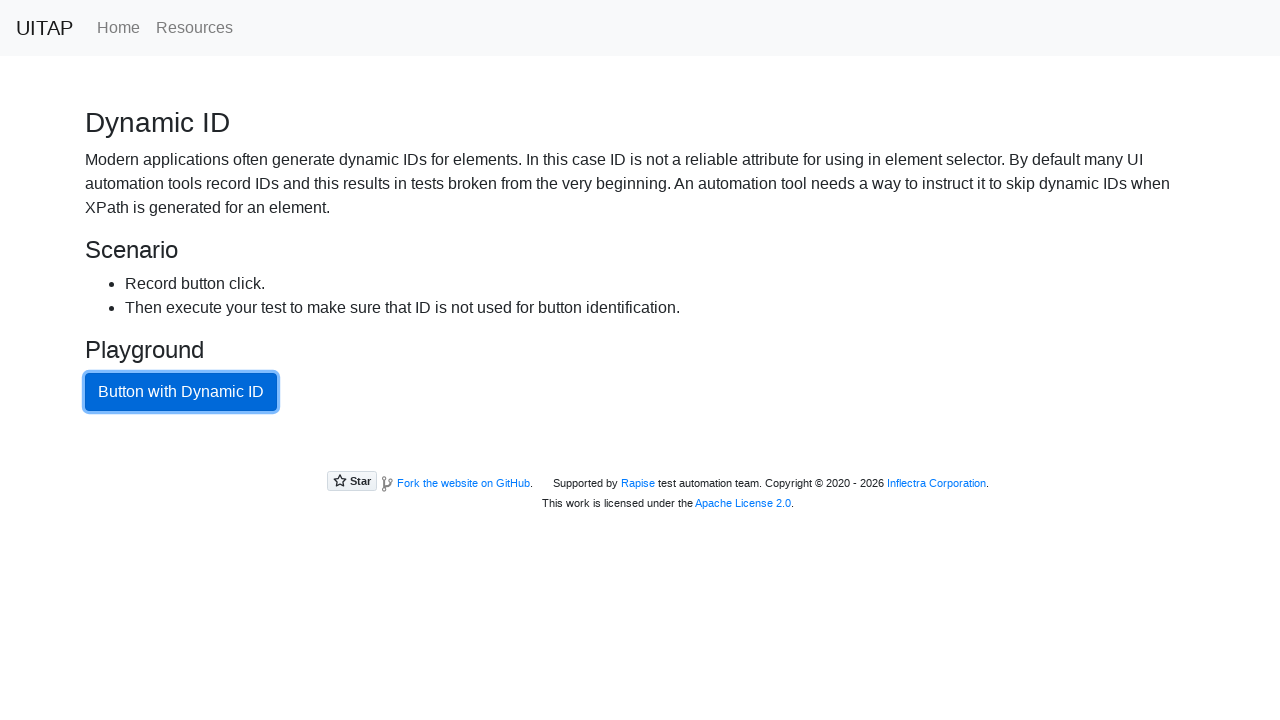